Tests copy-paste functionality on a registration form by typing text in the first name field, selecting and copying it, then using context menu to paste into the last name field.

Starting URL: https://grotechminds.com/registration/

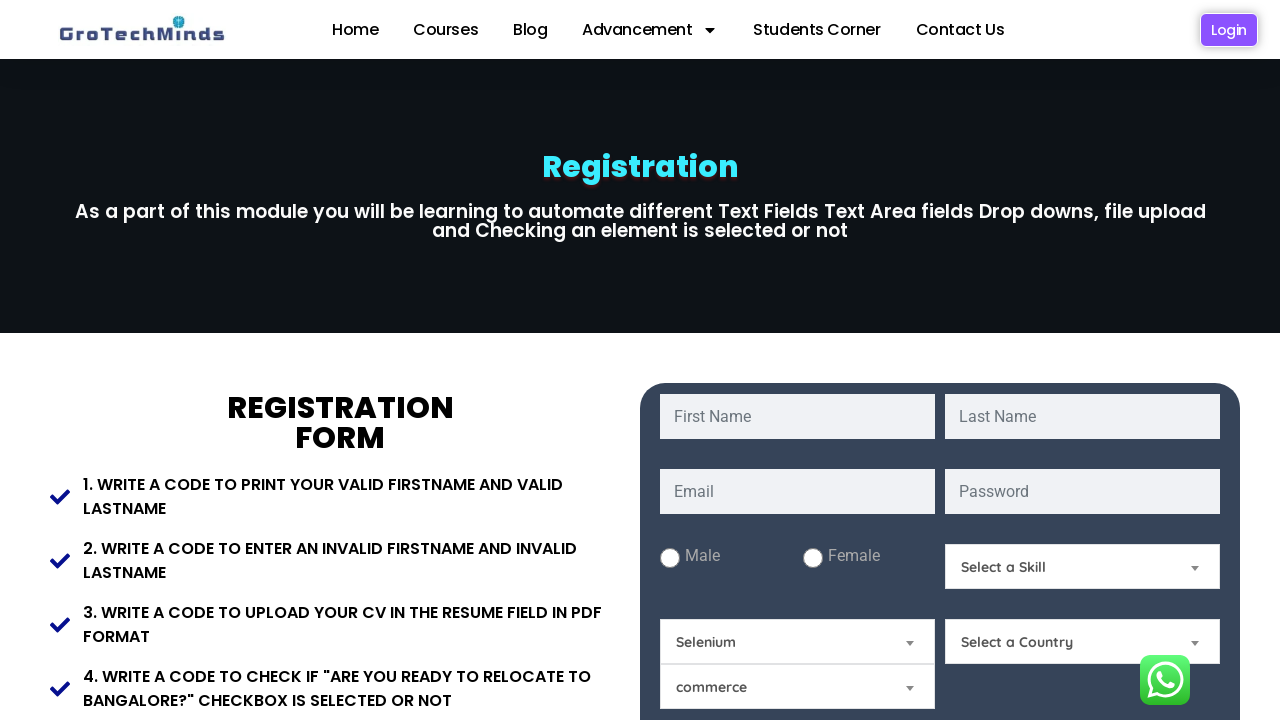

Filled first name field with 'Treesa' on #fname
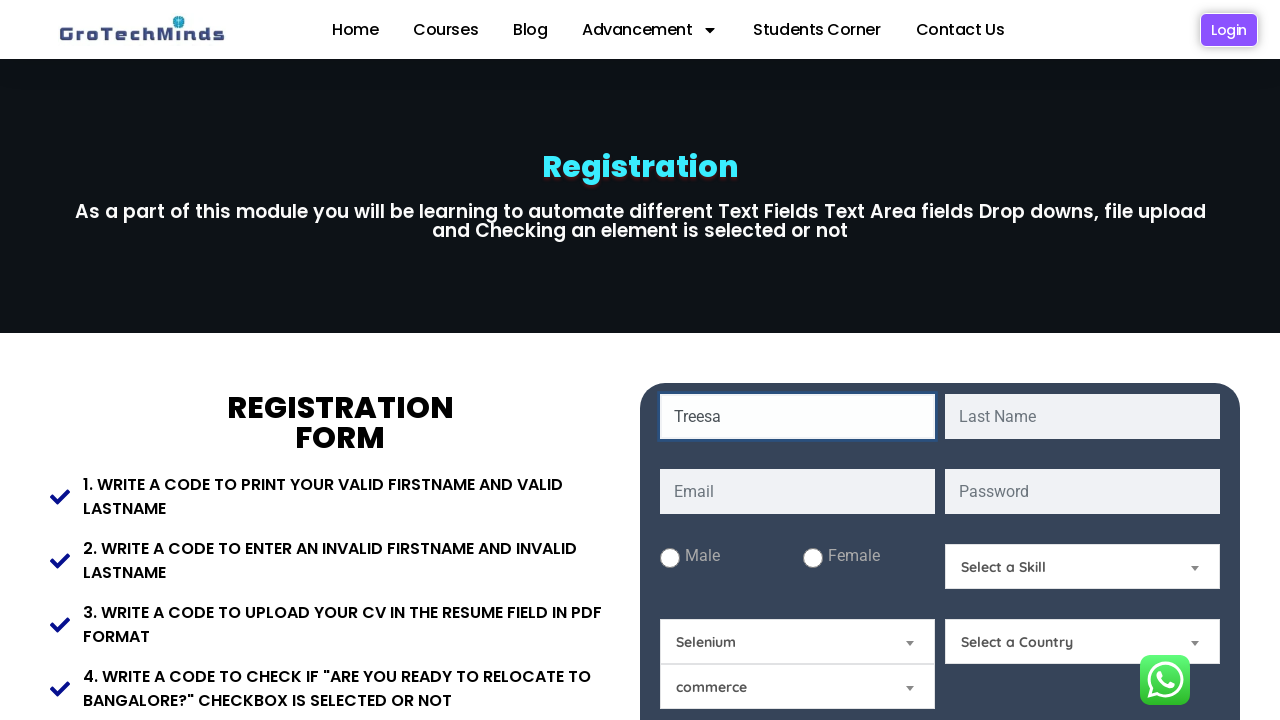

Clicked on first name field to focus it at (798, 416) on #fname
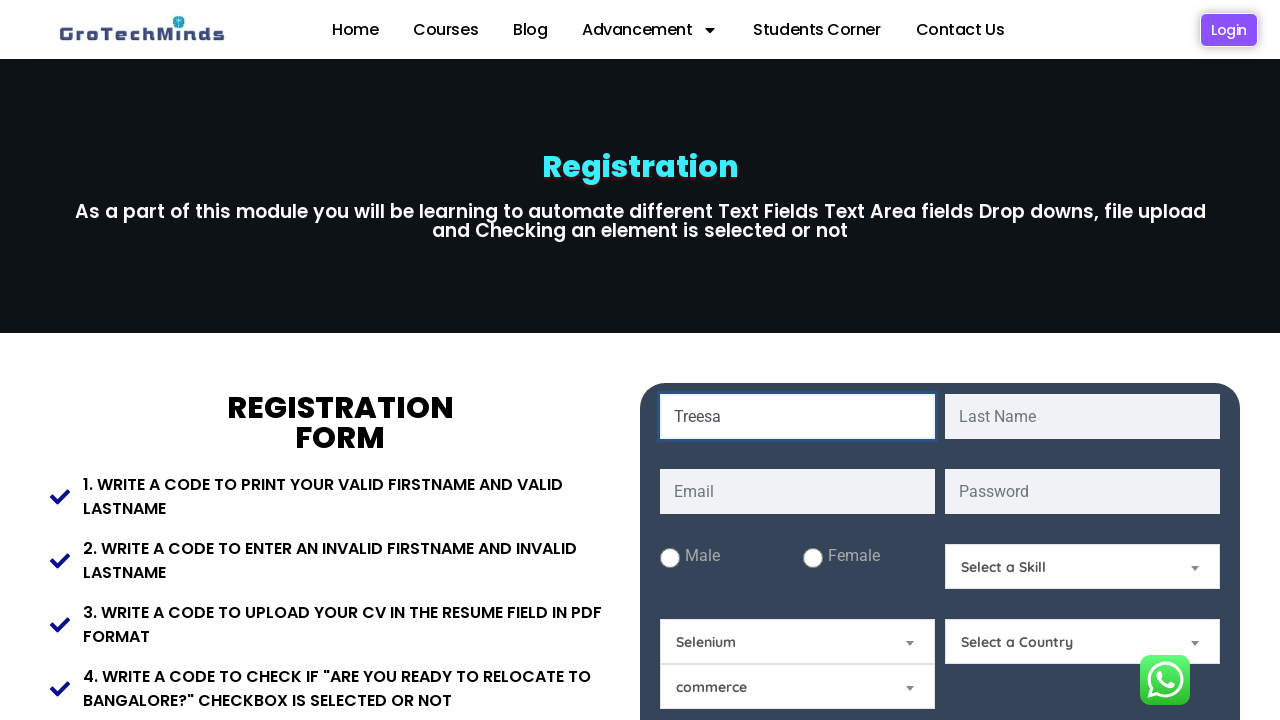

Selected all text in first name field using Ctrl+A
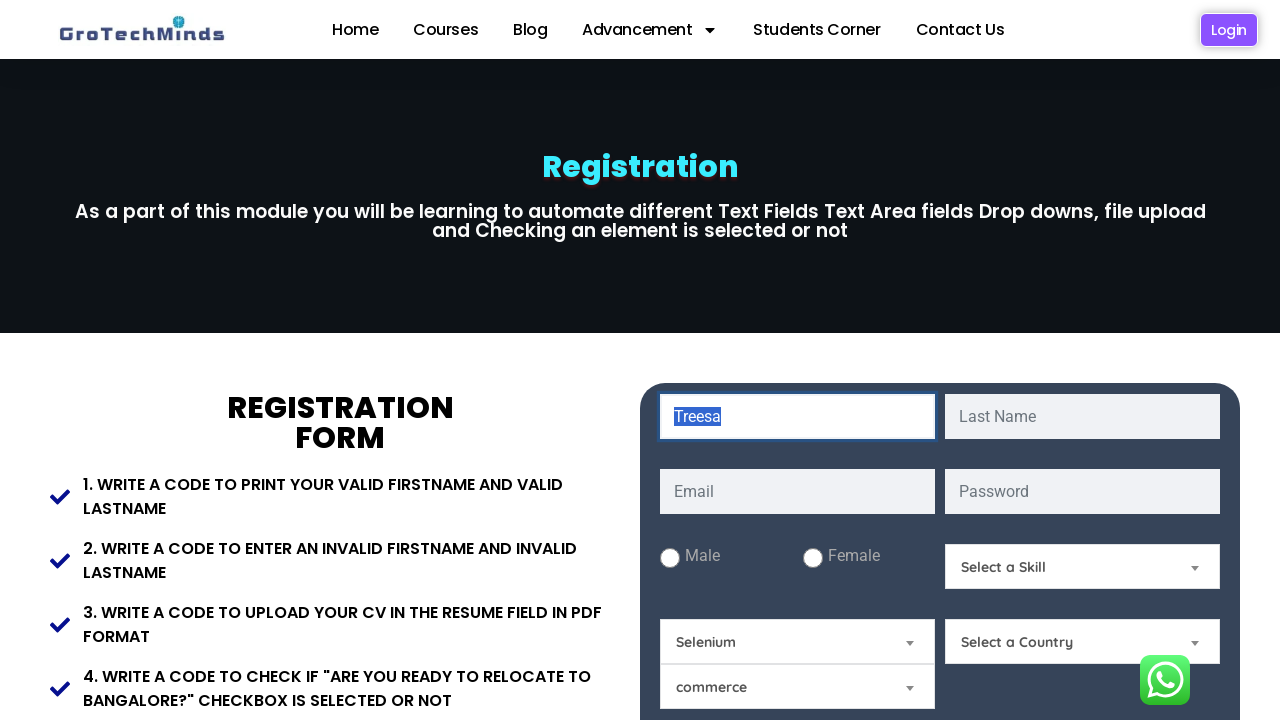

Copied selected text from first name field using Ctrl+C
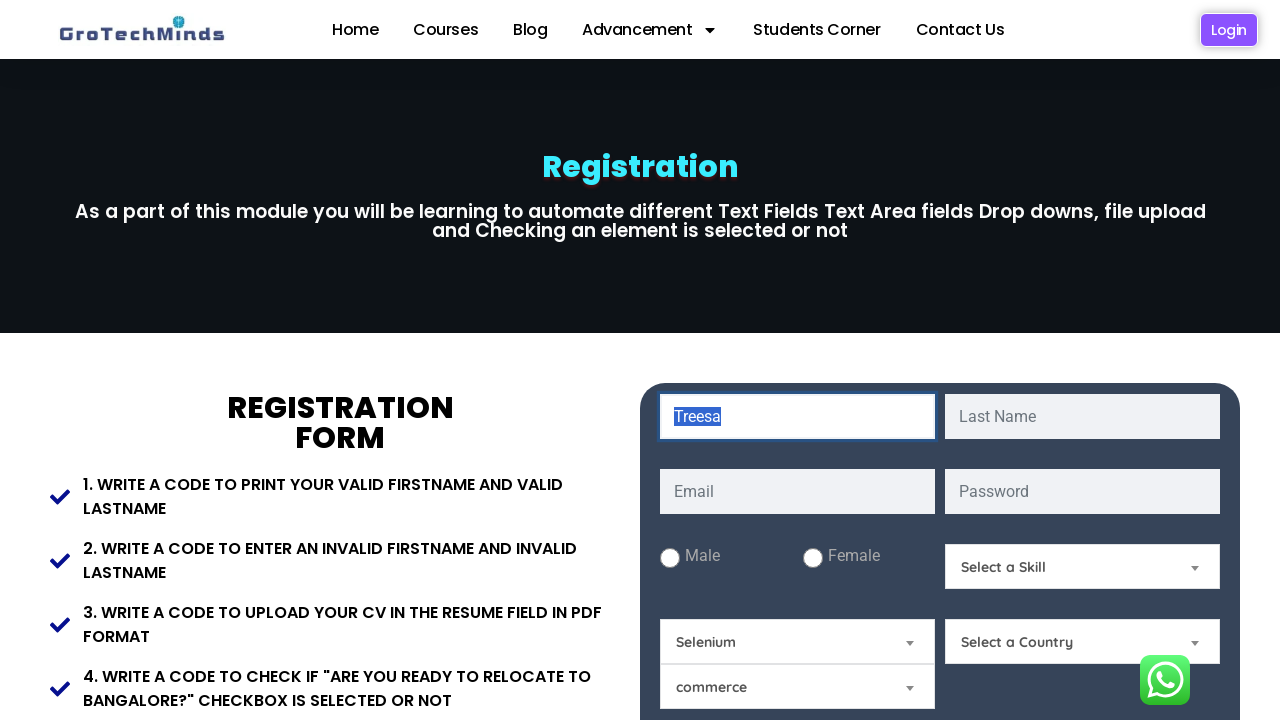

Right-clicked on last name field to open context menu at (1082, 416) on input[name='lname']
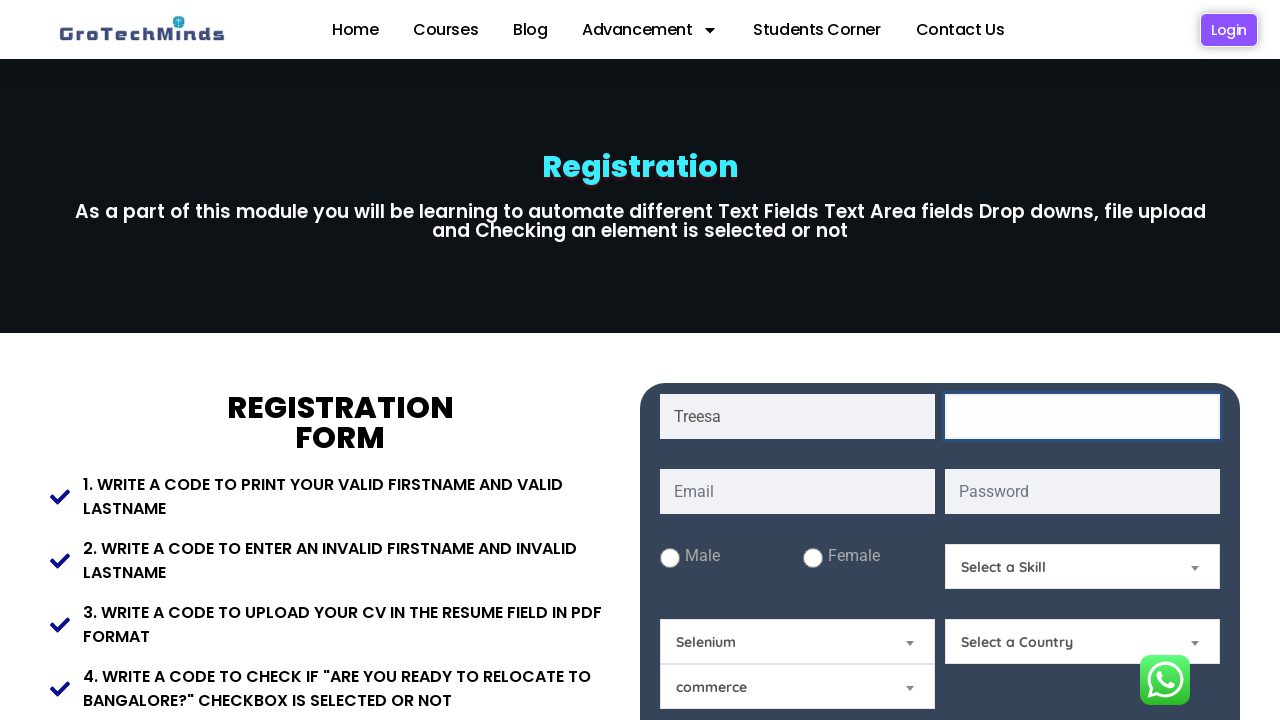

Waited for context menu to appear
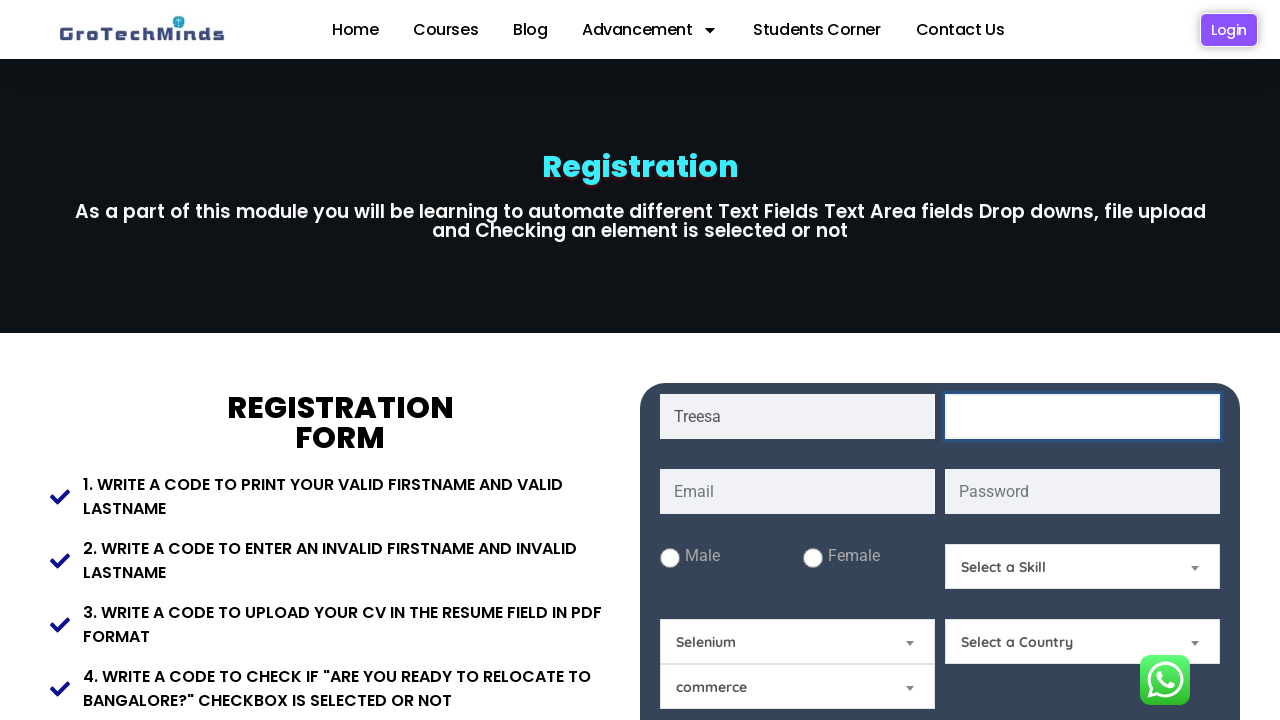

Closed context menu by pressing Escape
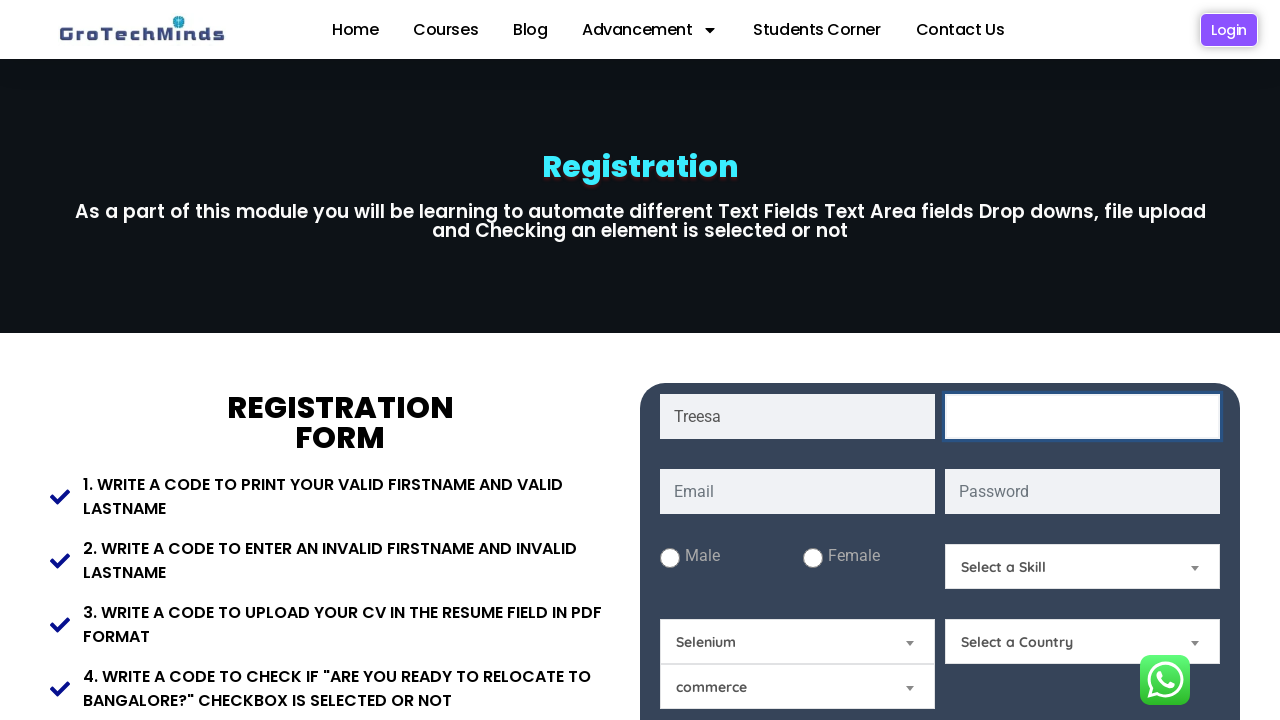

Clicked on last name field to focus it at (1082, 416) on input[name='lname']
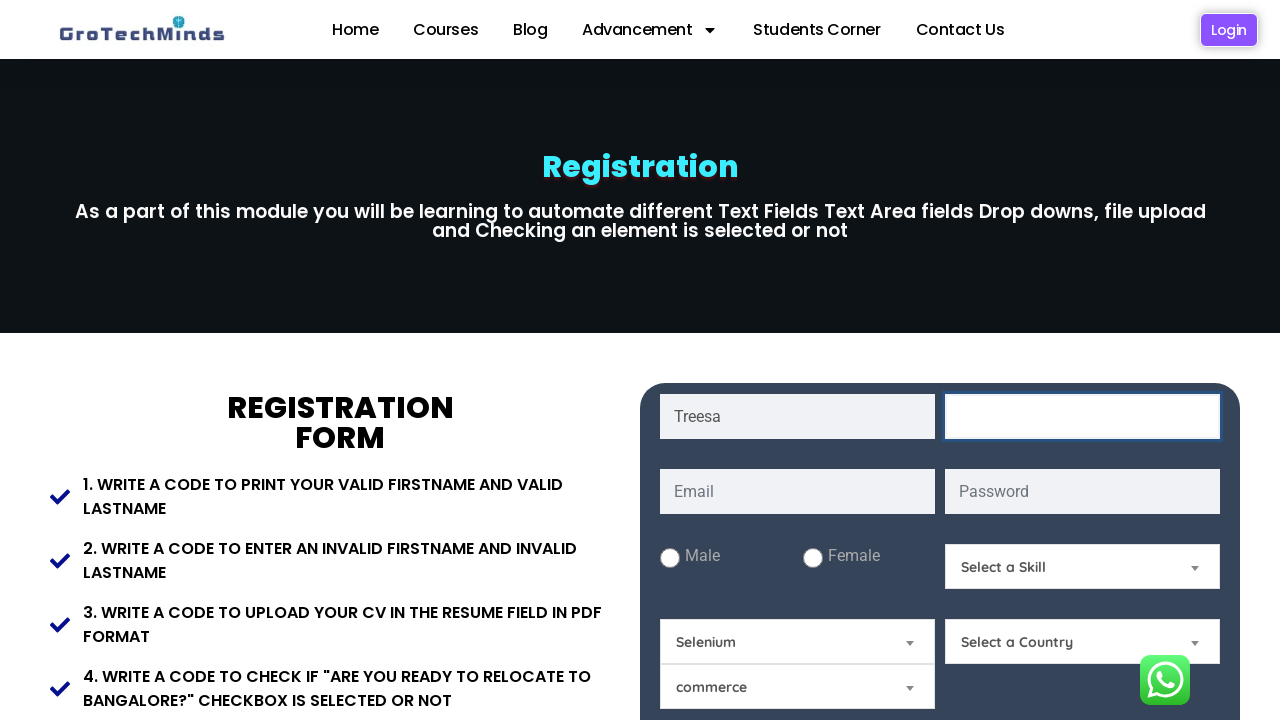

Pasted copied text into last name field using Ctrl+V
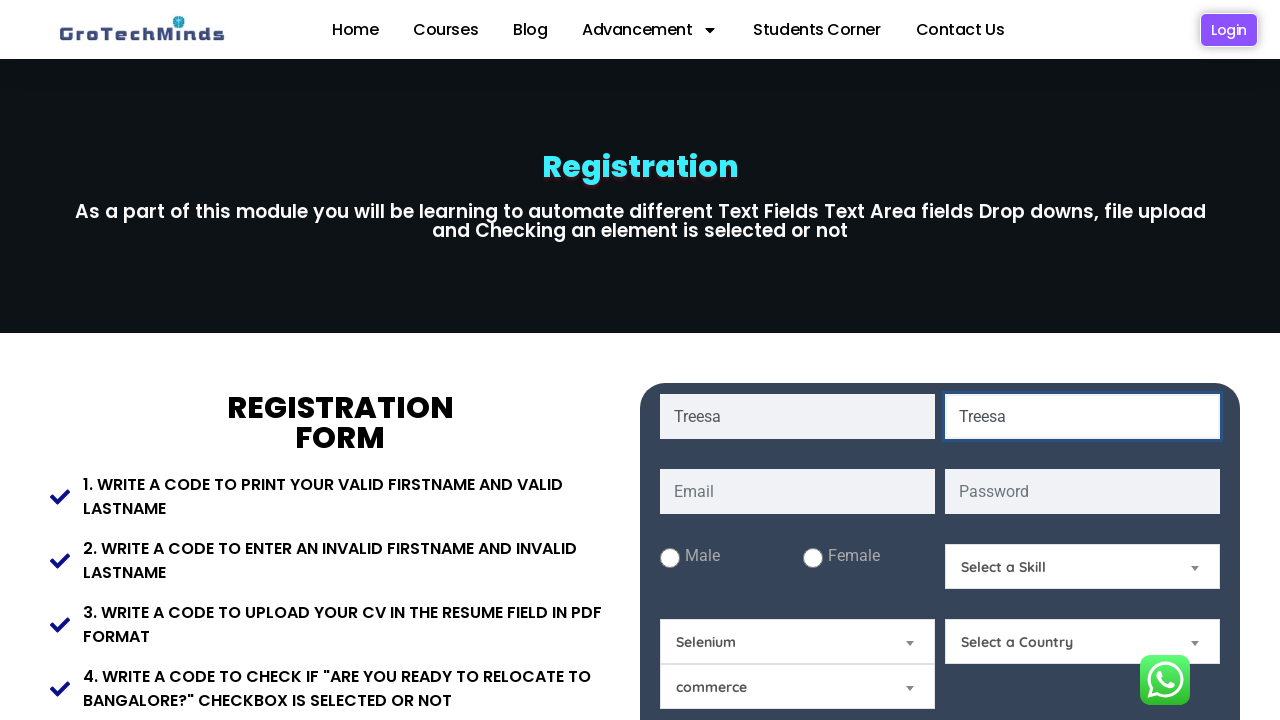

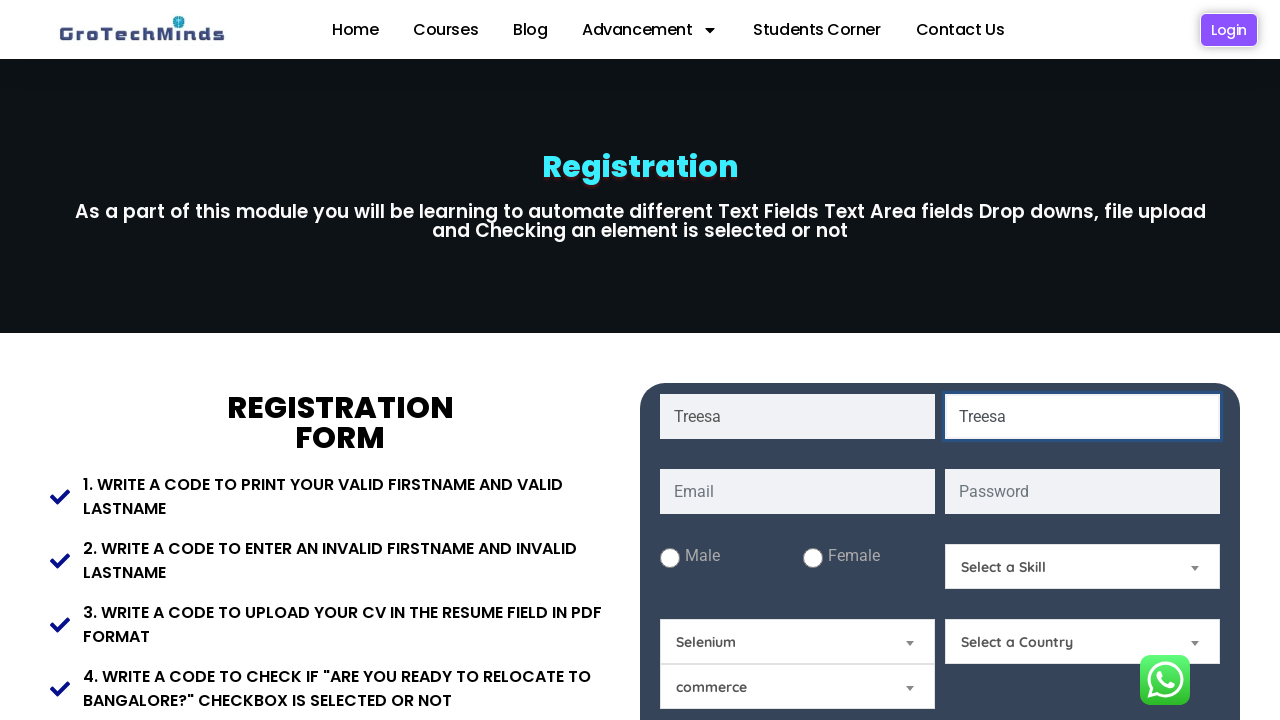